Tests dropdown selection functionality including single and multi-select dropdowns, demonstrating various selection methods (by index, value, and visible text)

Starting URL: https://testautomationpractice.blogspot.com/

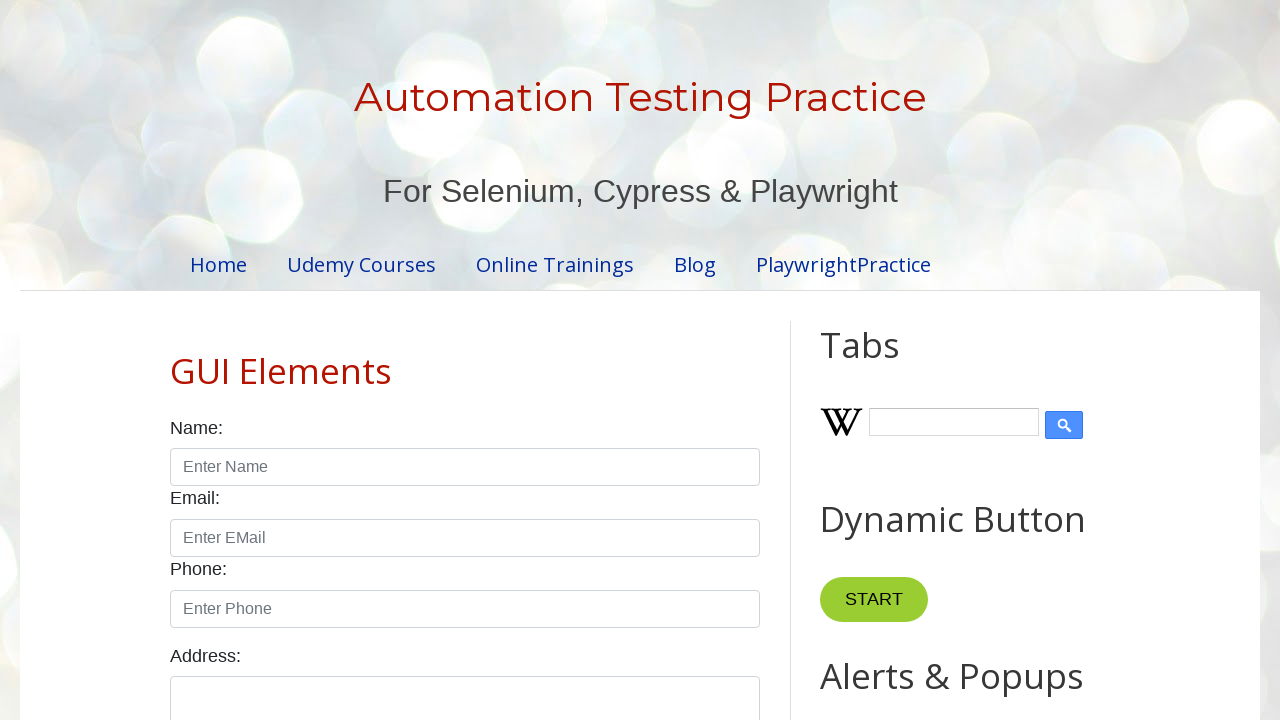

Scrolled gender label into view
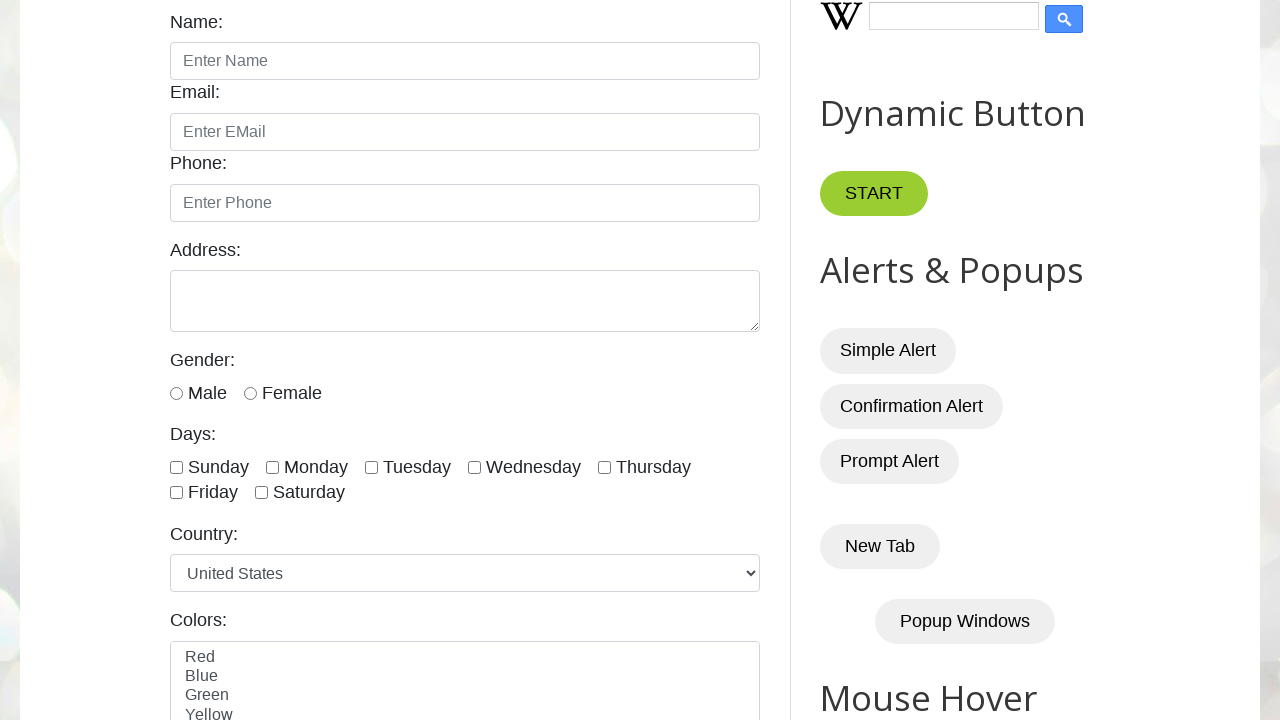

Clicked country dropdown to open it at (465, 573) on xpath=//select[@id='country']
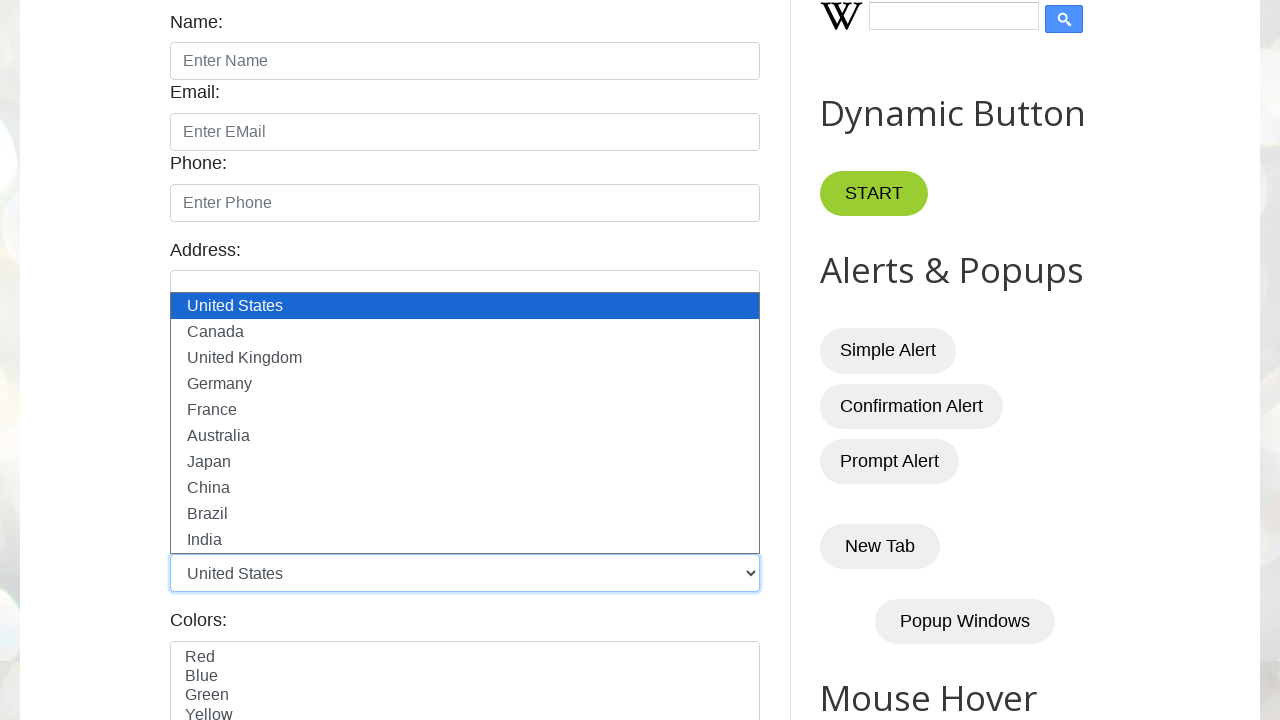

Selected country by index 9 on xpath=//select[@id='country']
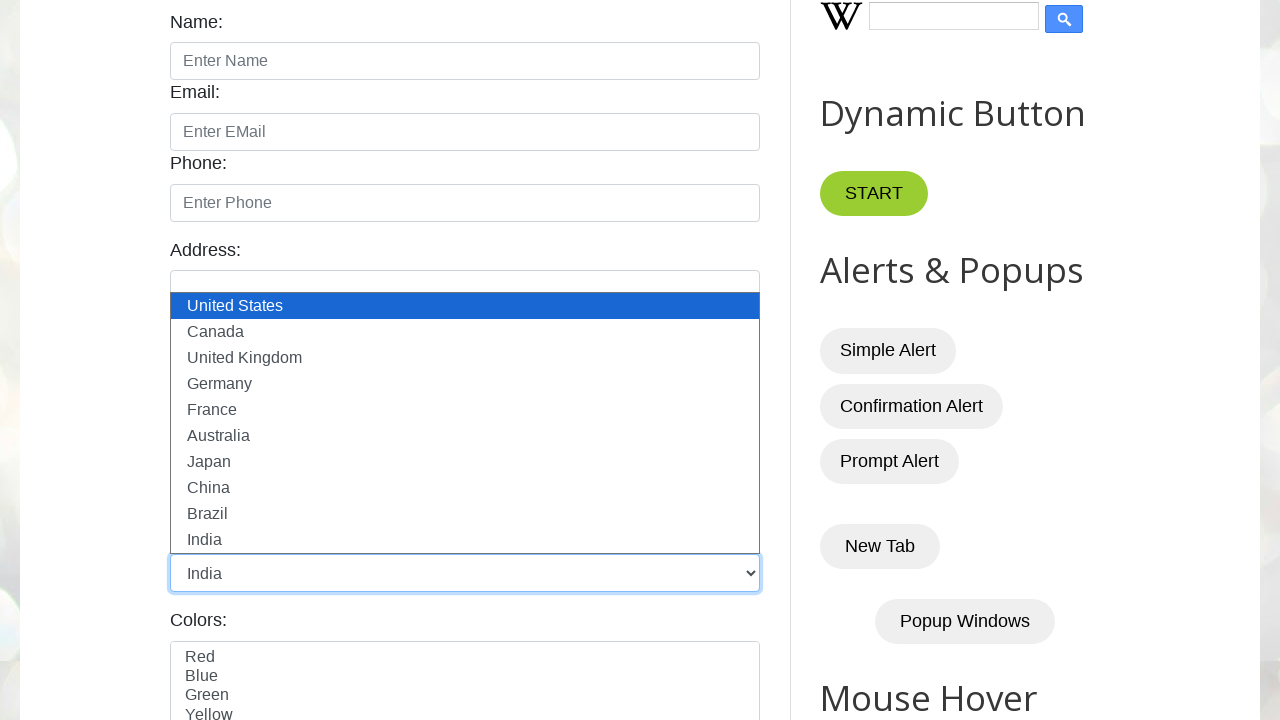

Waited 500ms
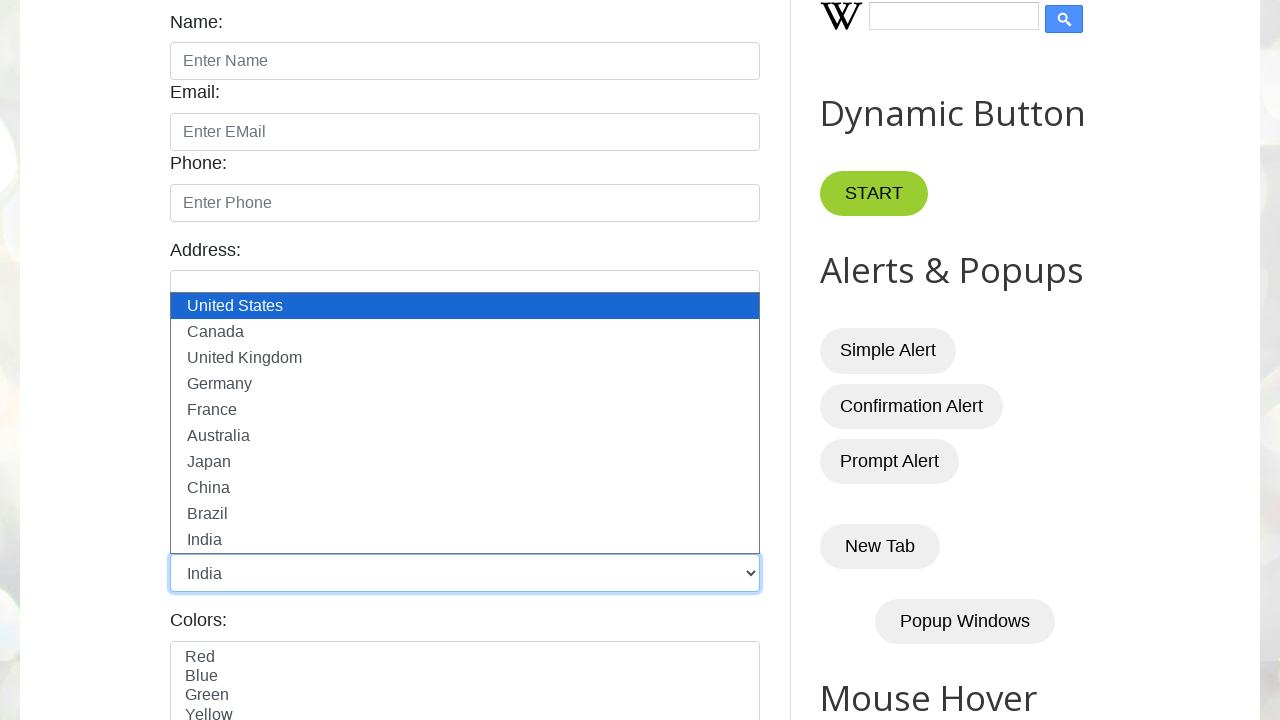

Selected 'australia' by value in country dropdown on xpath=//select[@id='country']
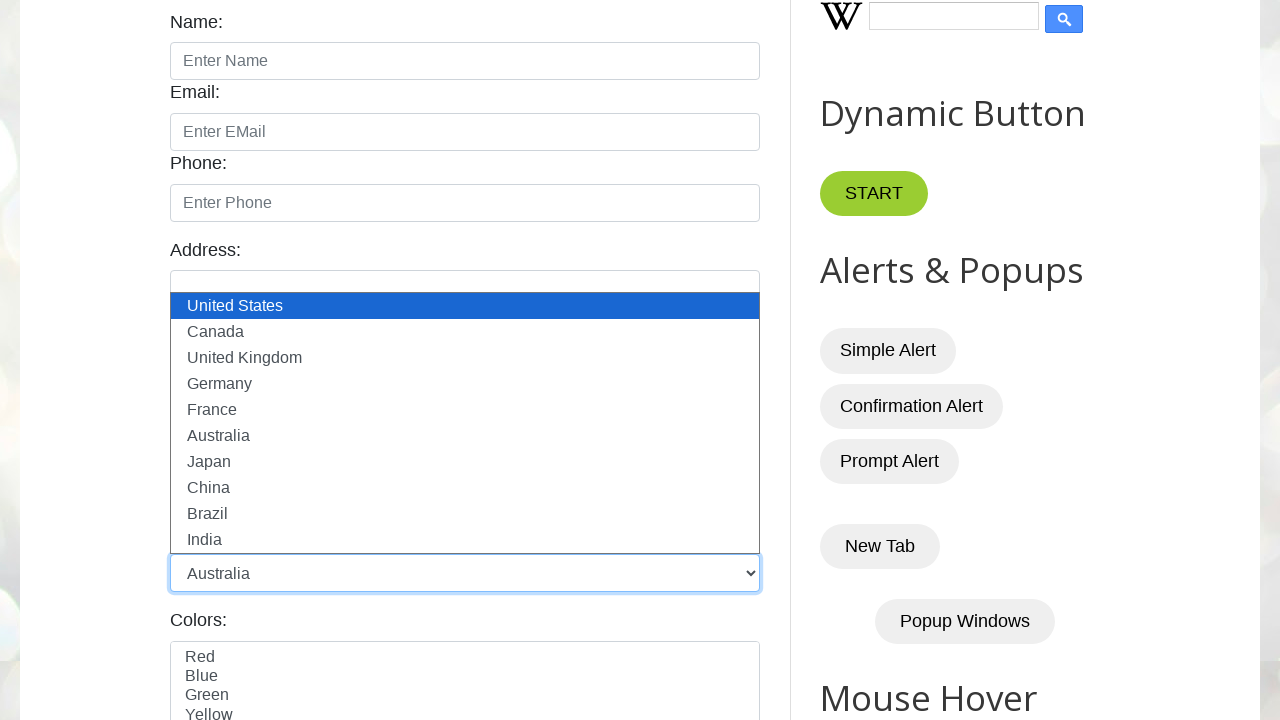

Waited 500ms
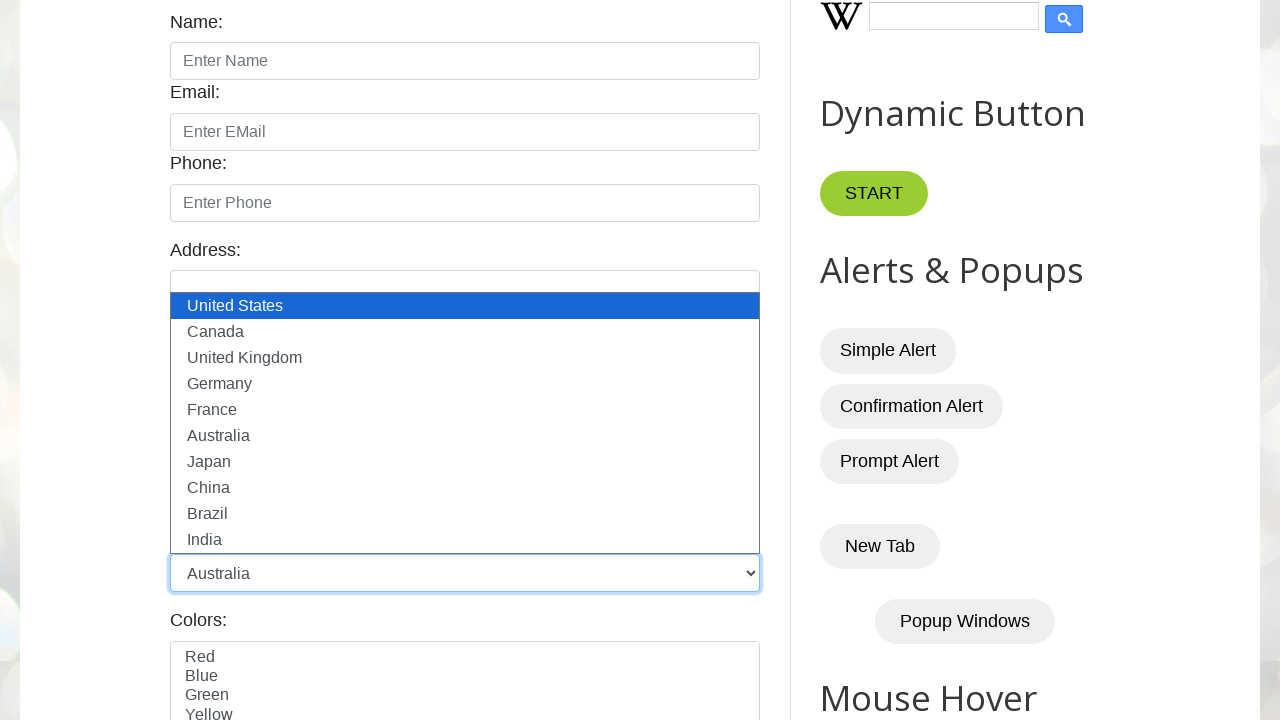

Selected 'Canada' by visible text in country dropdown on xpath=//select[@id='country']
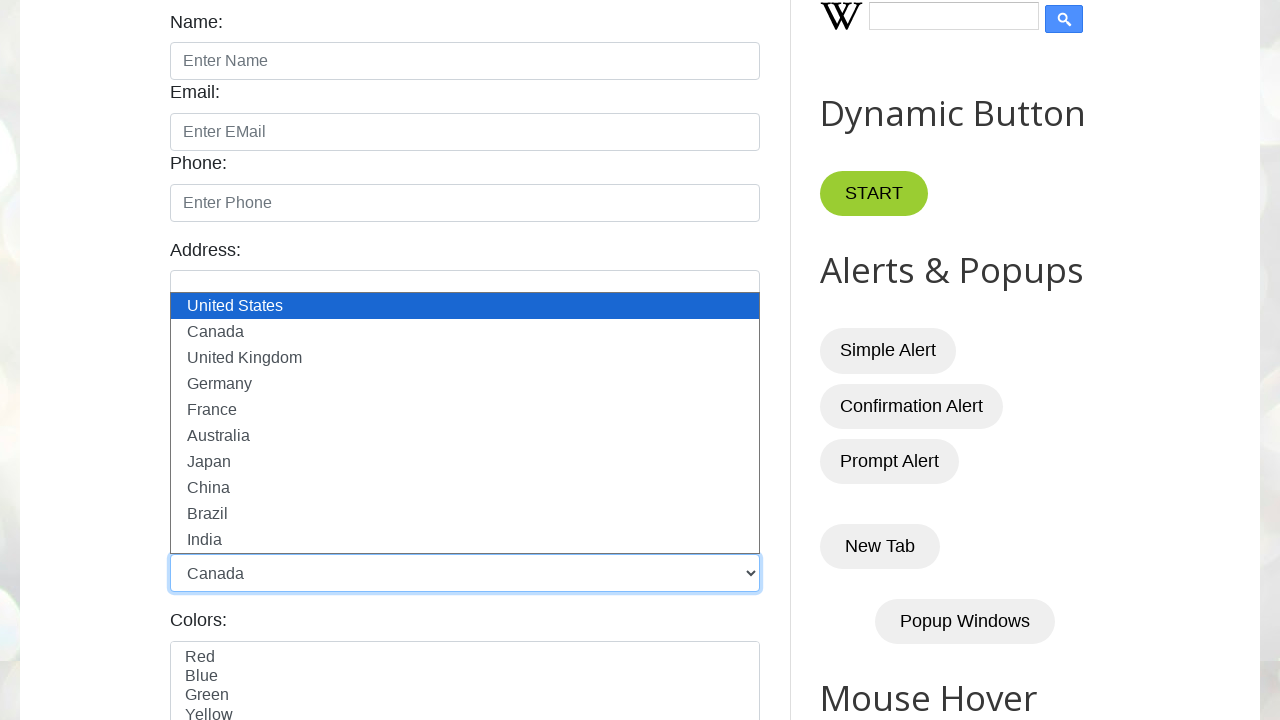

Waited 500ms
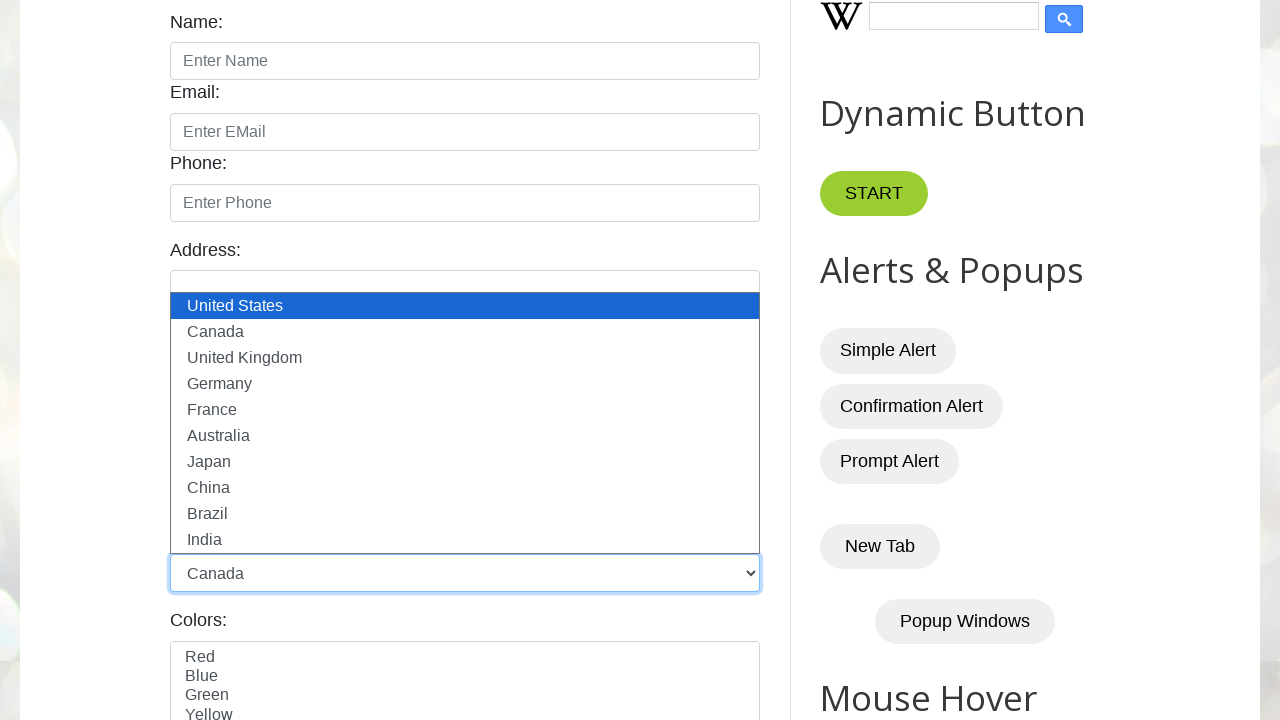

Selected Red by index 0 in colors dropdown on #colors
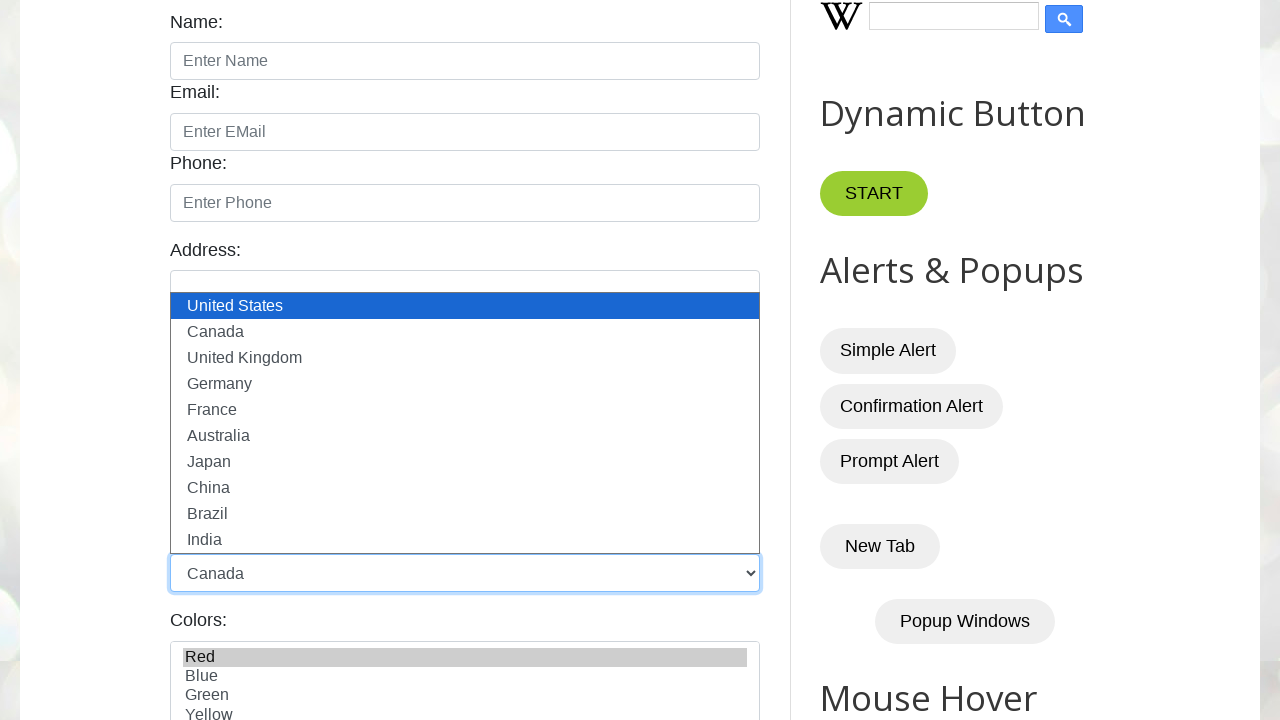

Waited 500ms
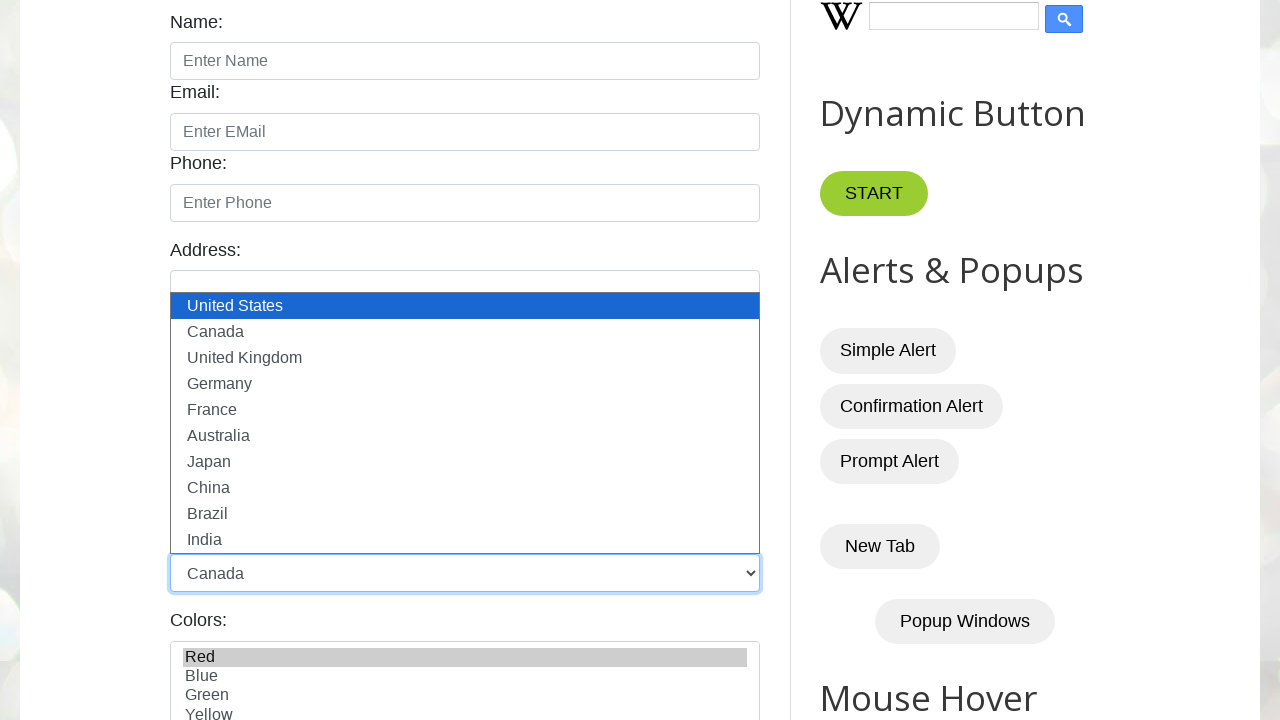

Selected 'green' by value in colors dropdown on #colors
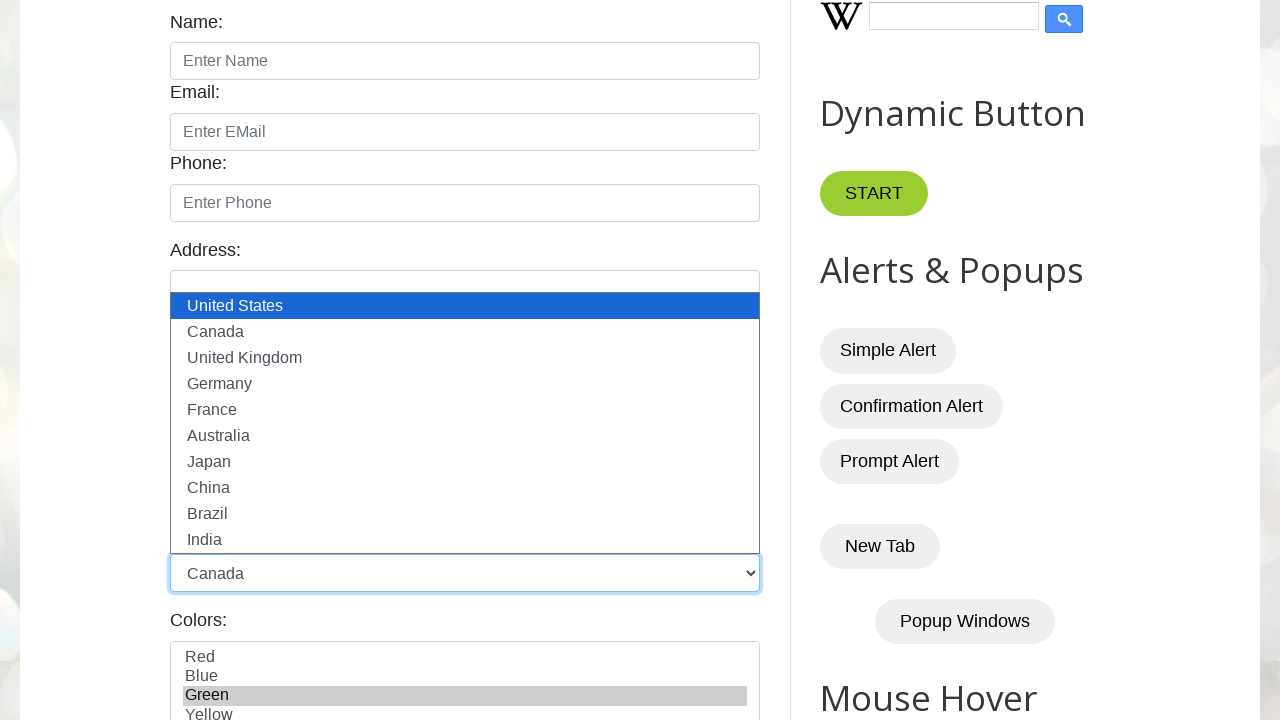

Waited 500ms
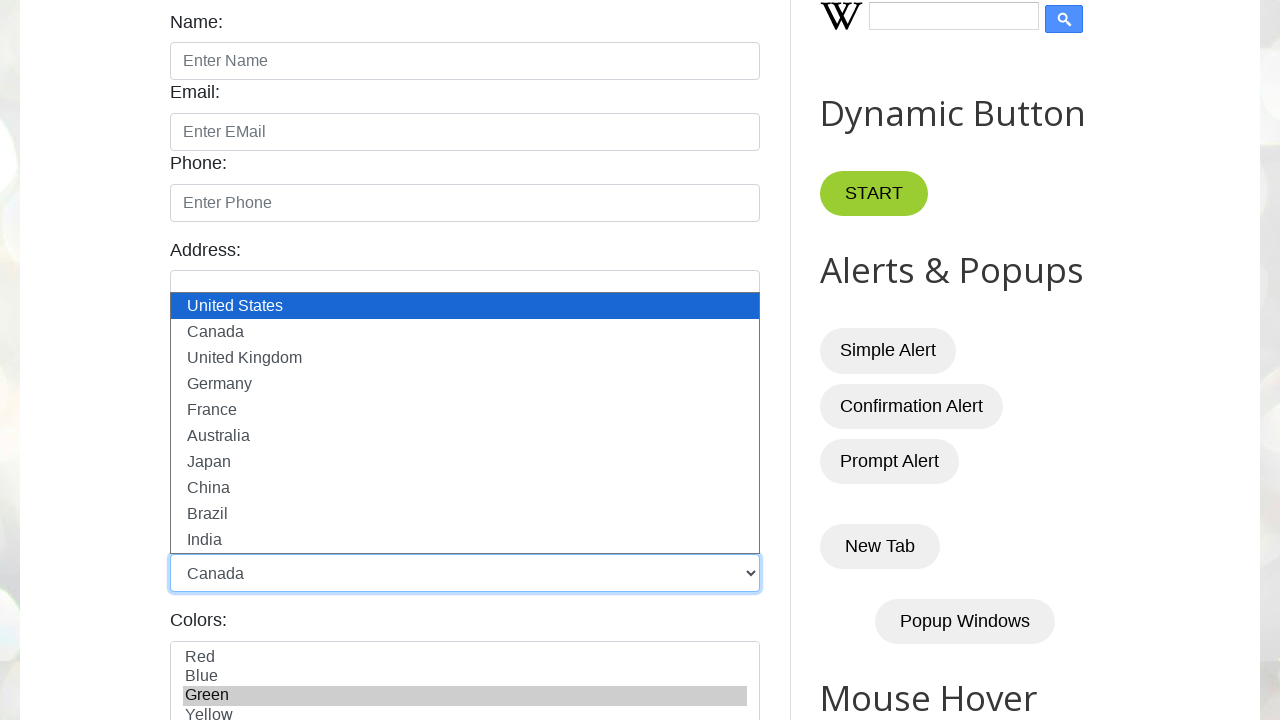

Scrolled yellow option into view
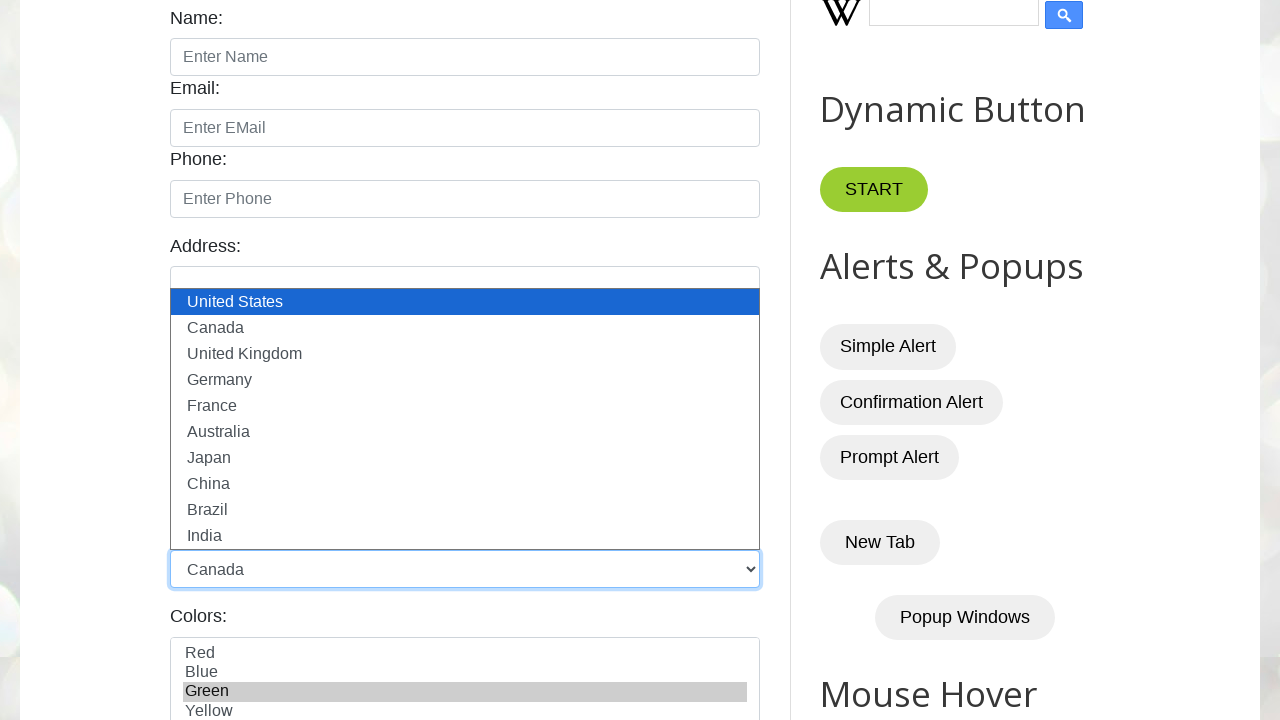

Selected 'White' by visible text in colors dropdown on #colors
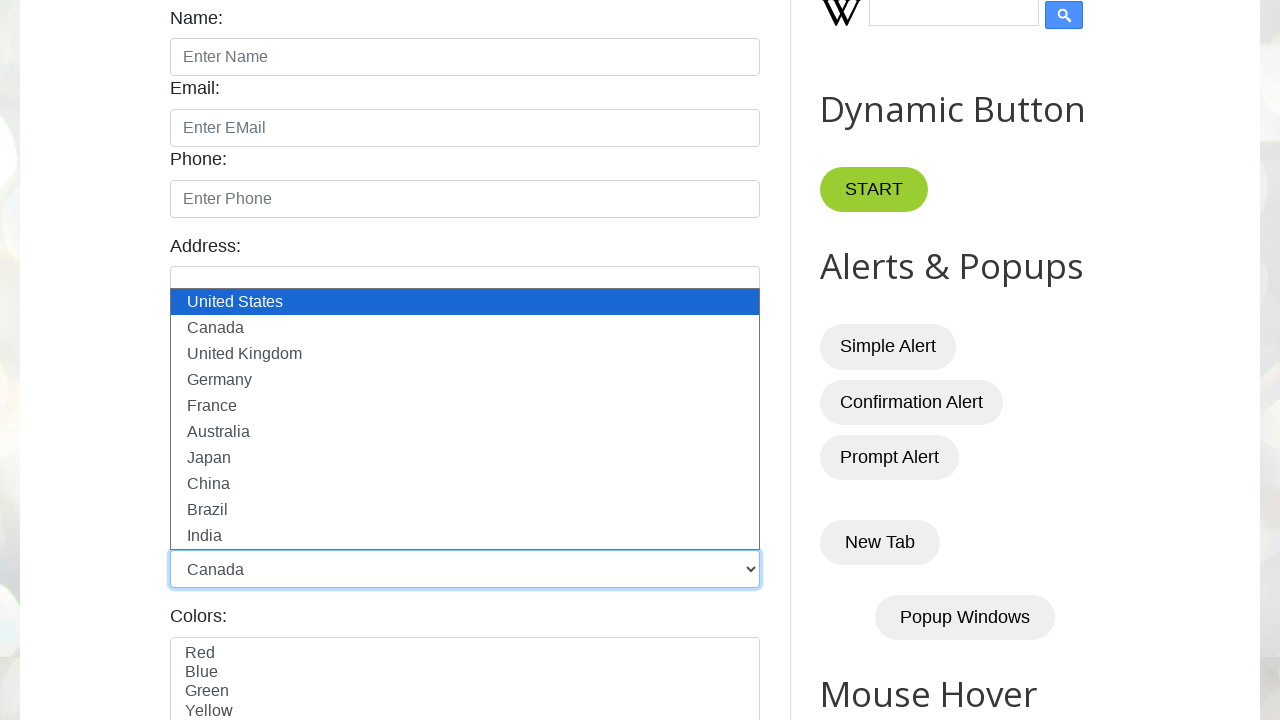

Waited 500ms
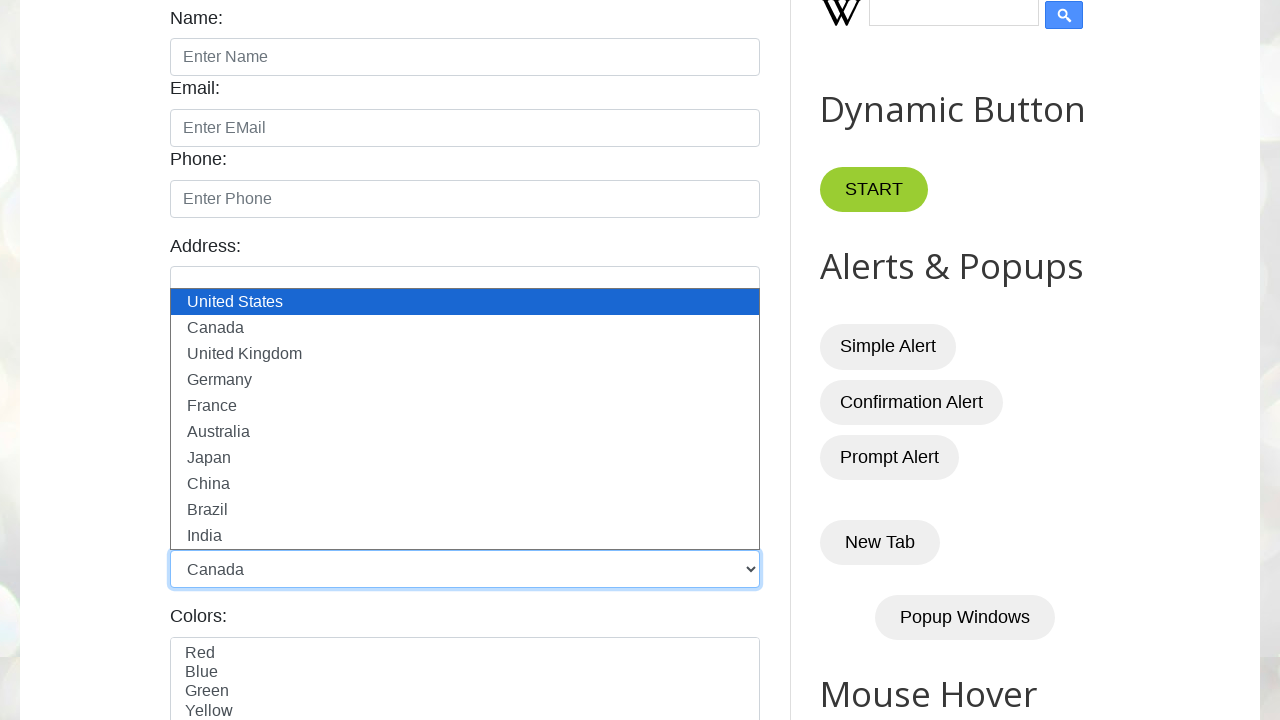

Retrieved all country options text contents
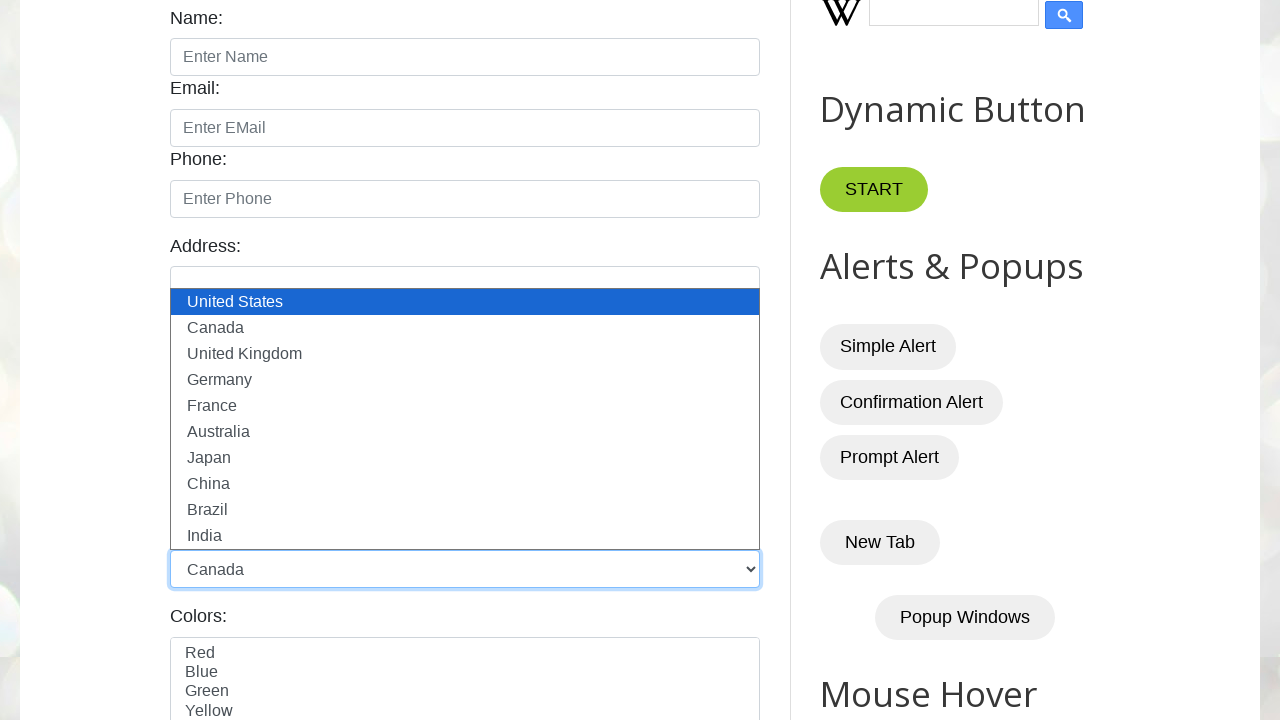

Retrieved all selected color options
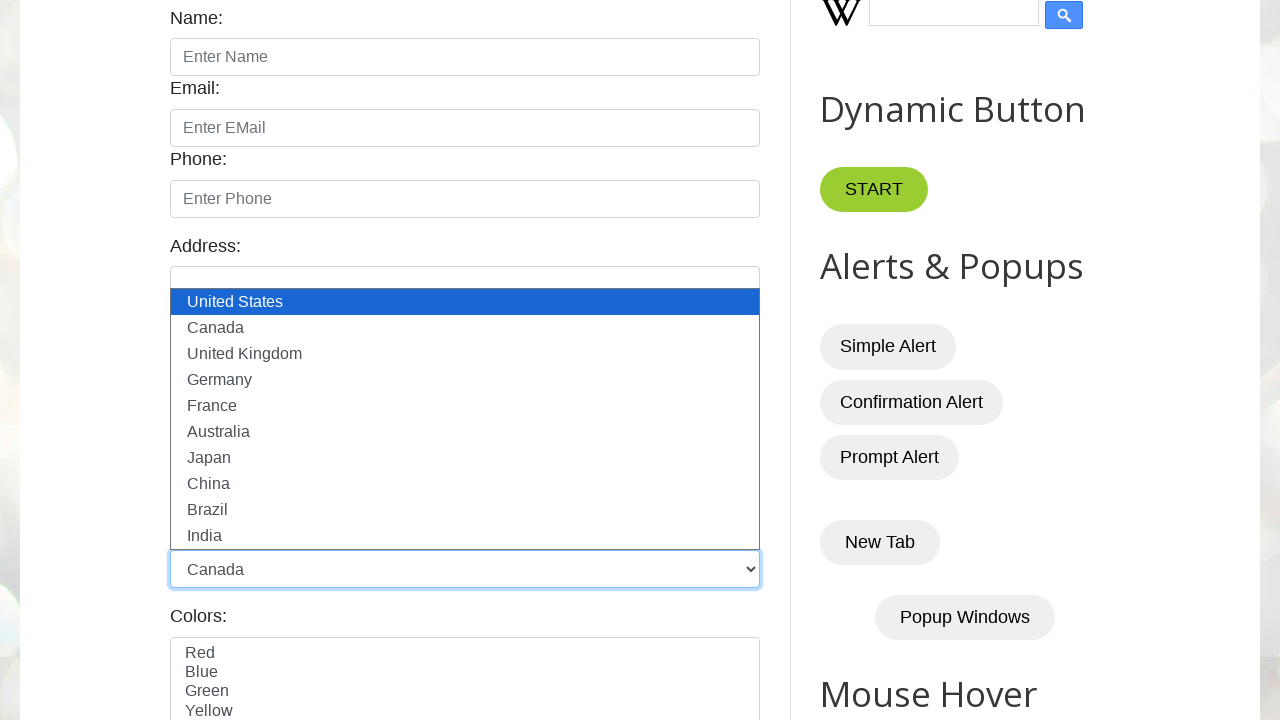

Retrieved first selected country value
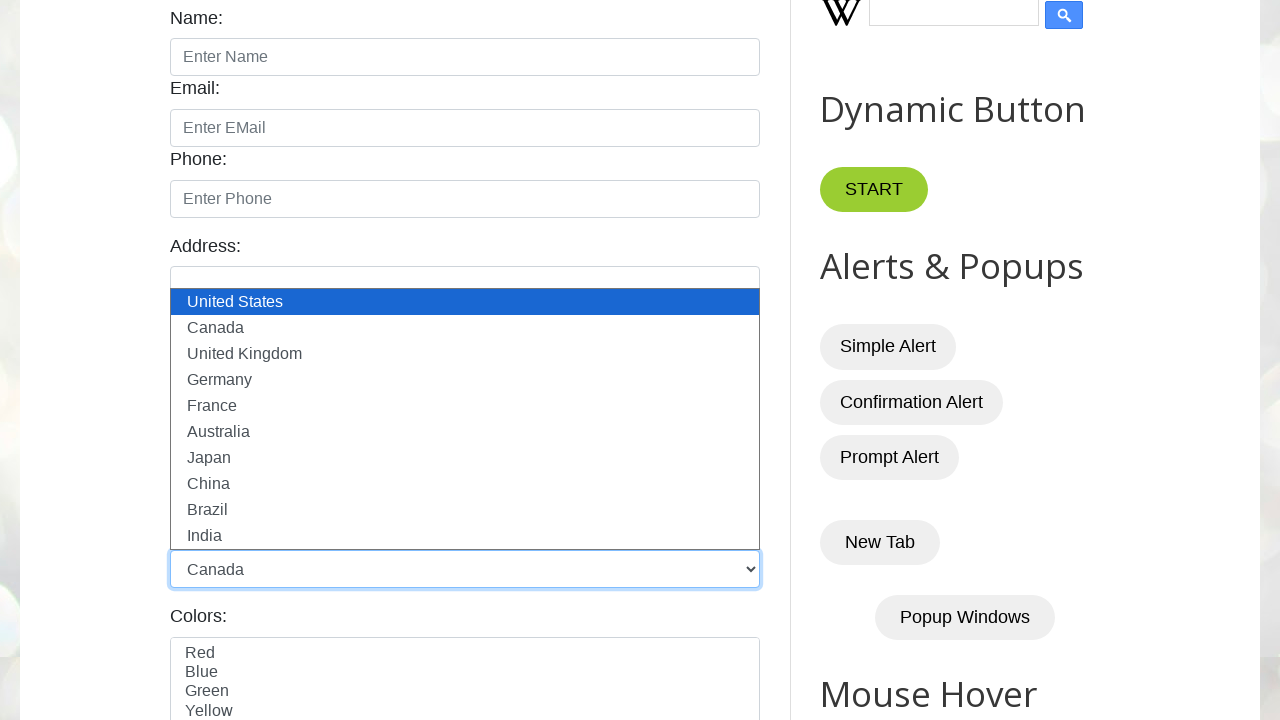

Retrieved selected country text content
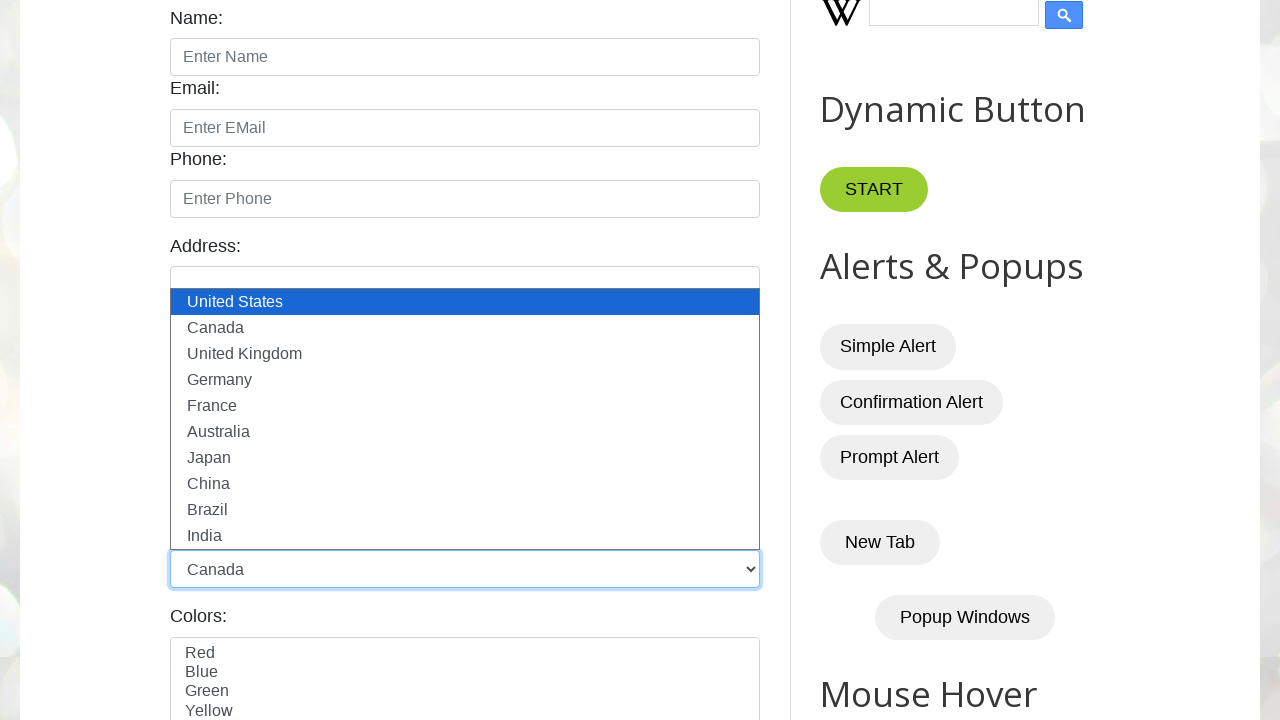

Dropdown test execution completed successfully
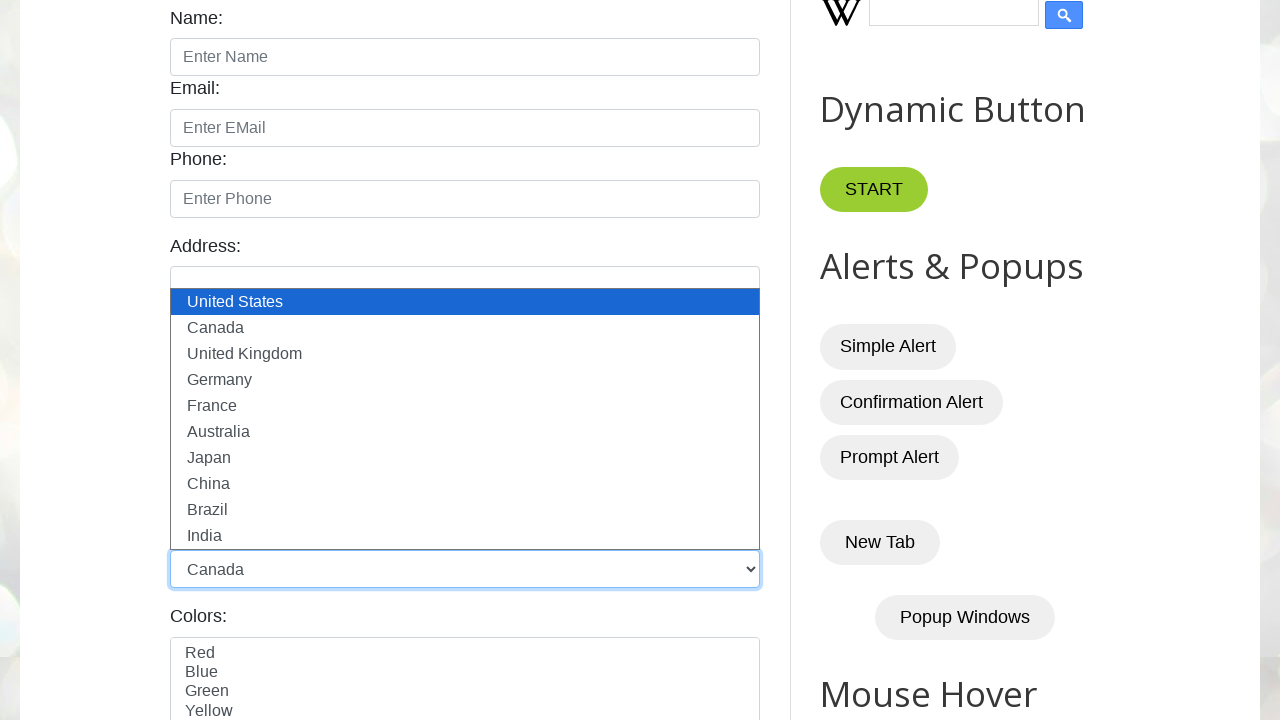

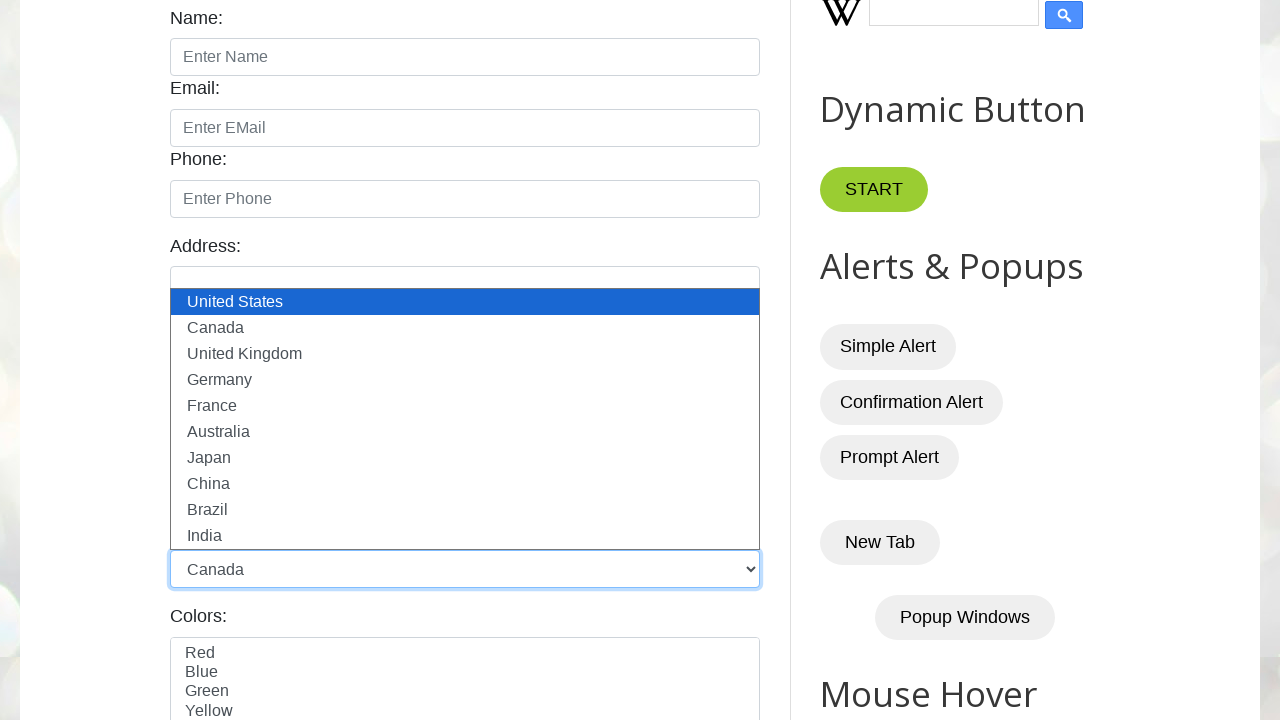